Tests calculator behavior with empty required fields by selecting an operator without entering numbers

Starting URL: https://safatelli.github.io/tp-test-logiciel/assets/calc.html

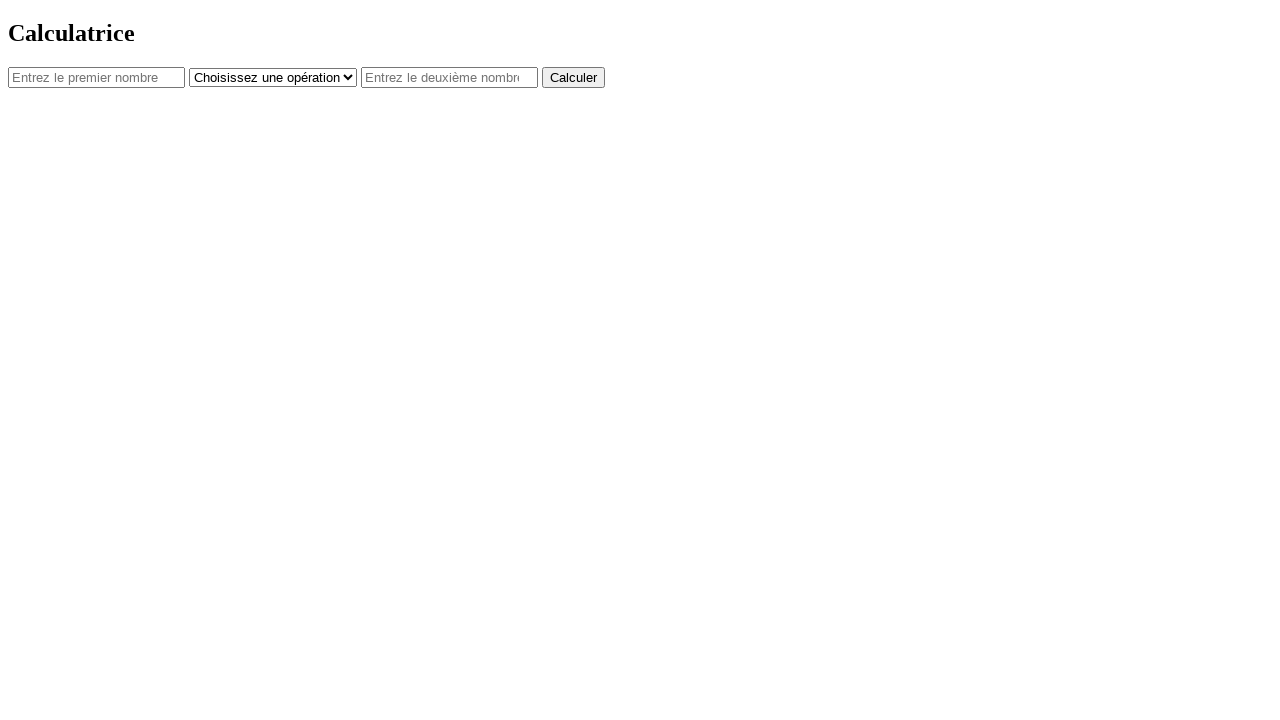

Clicked operator dropdown at (273, 77) on #operator
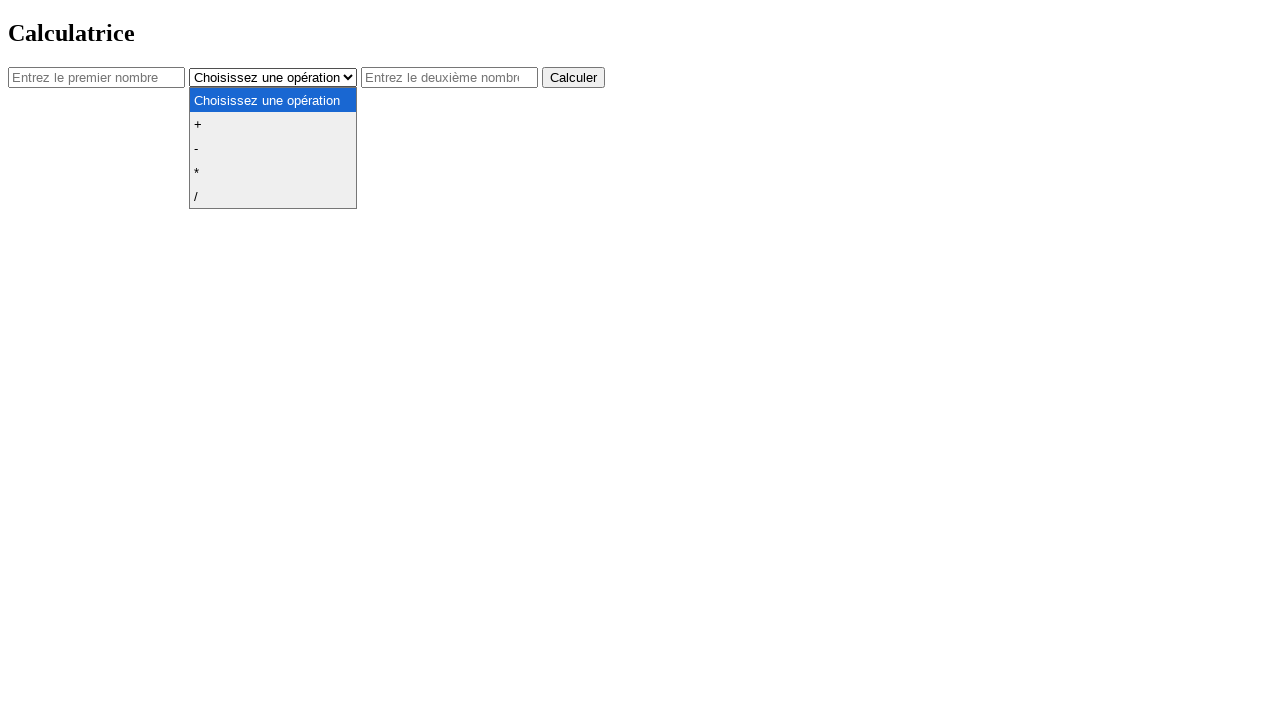

Selected addition operator from dropdown on #operator
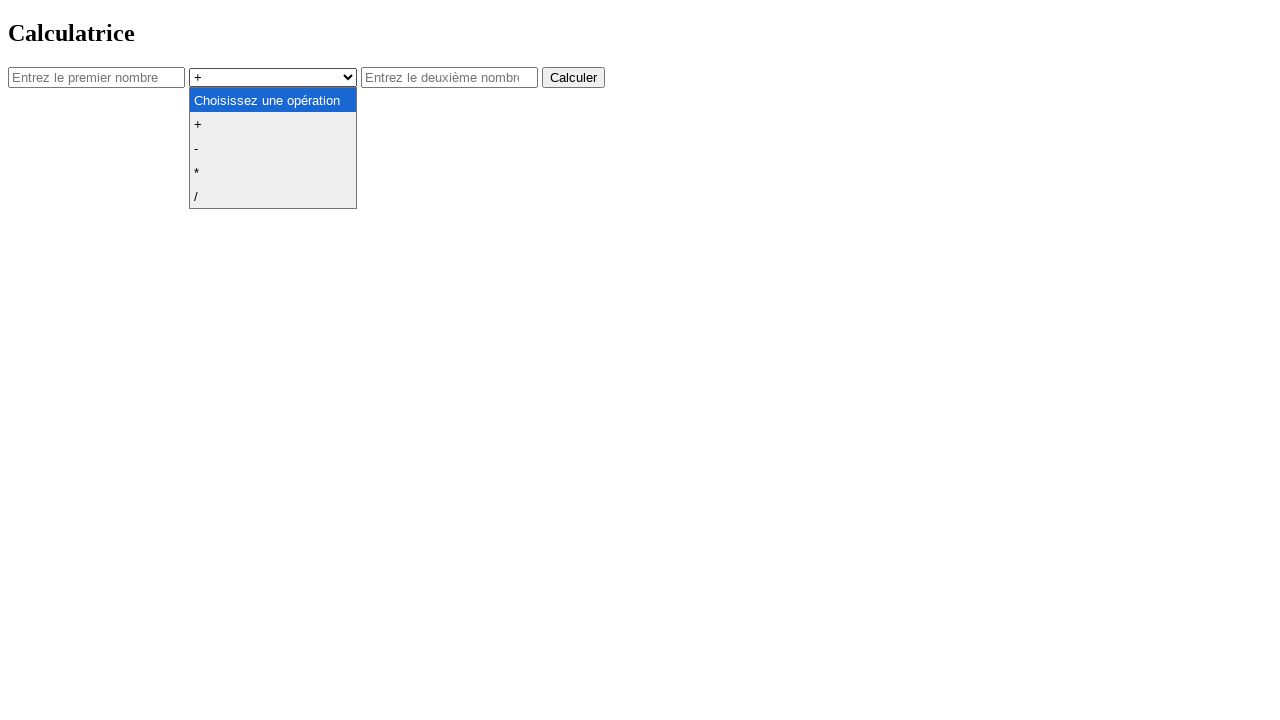

Clicked submit button with empty required fields at (574, 77) on button
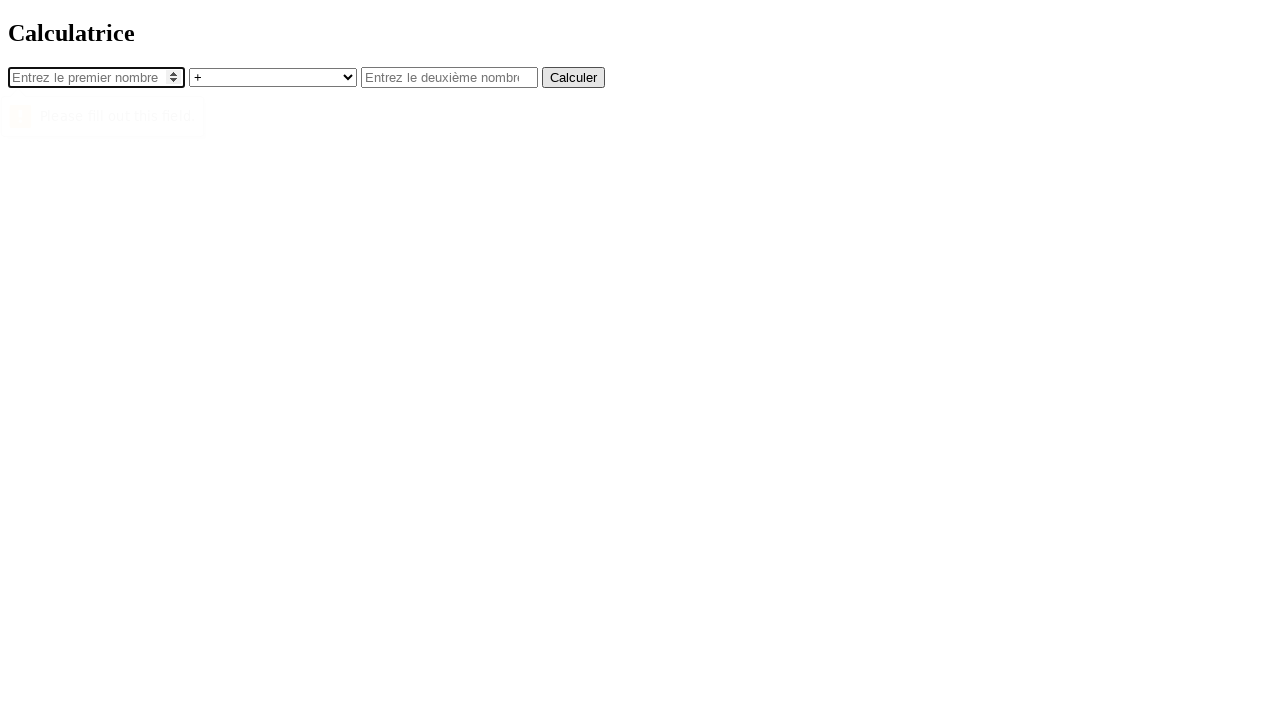

Retrieved result field value attribute
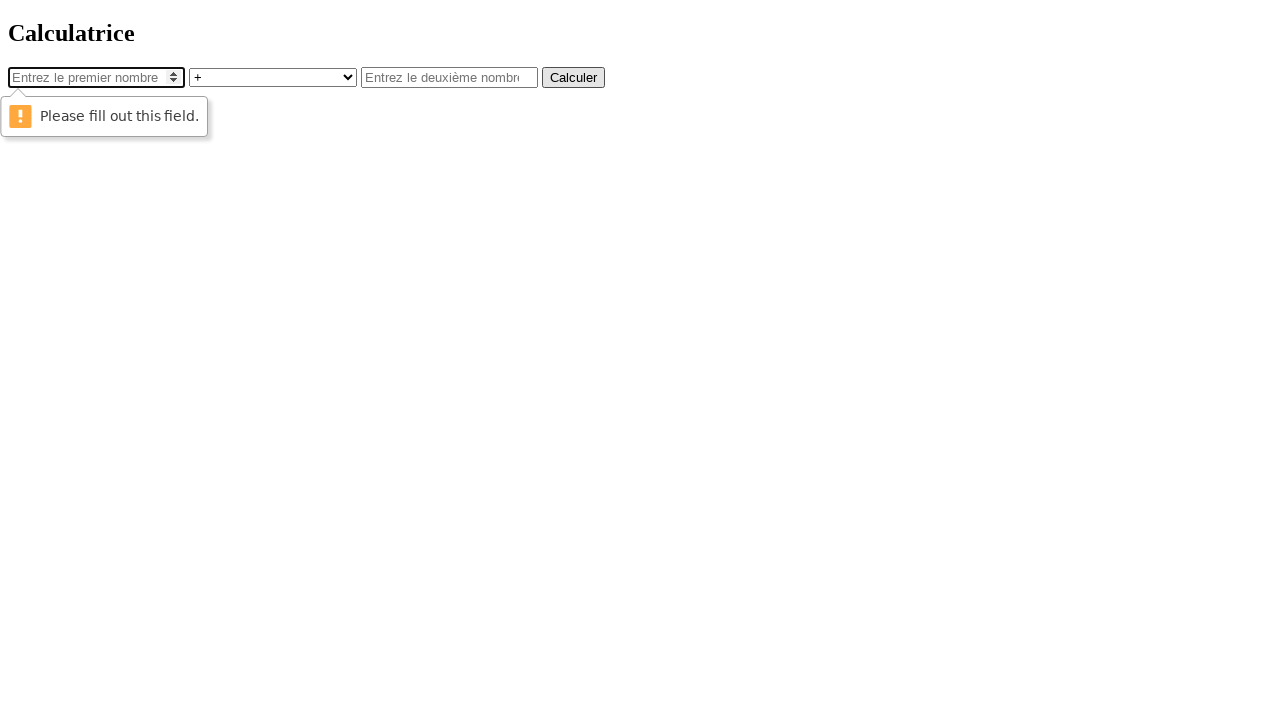

Verified that result field remains empty with null value
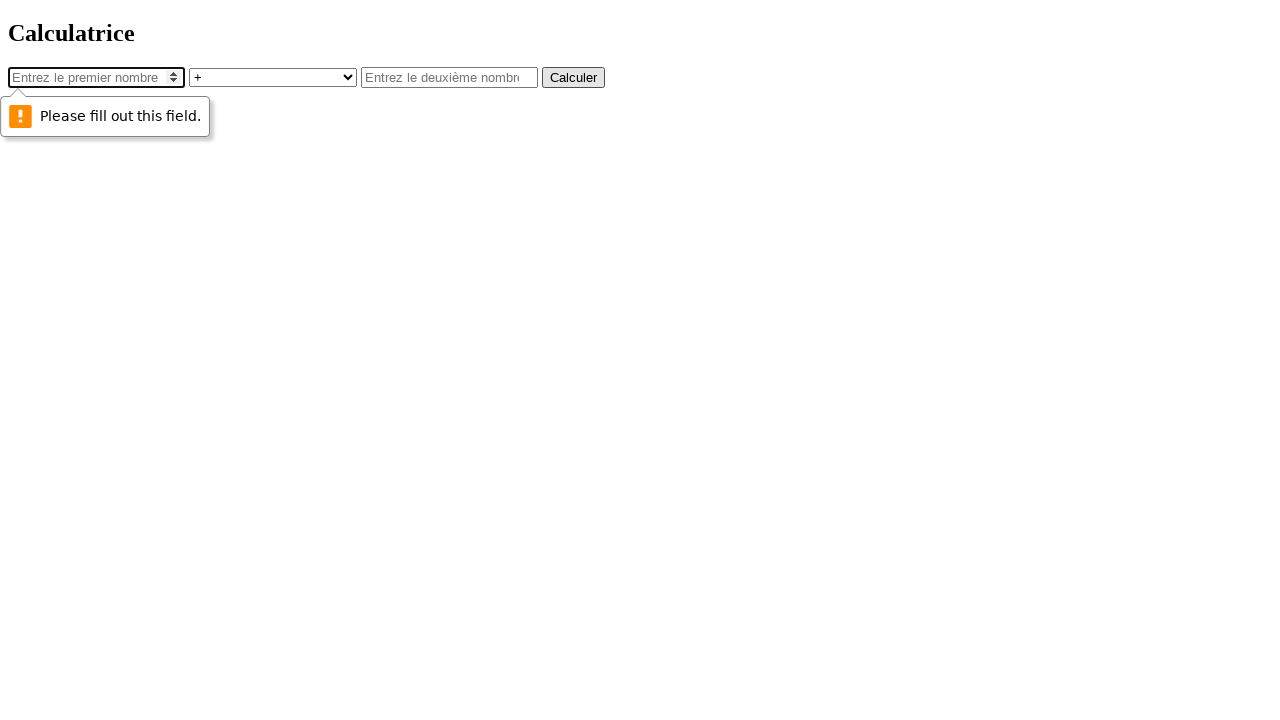

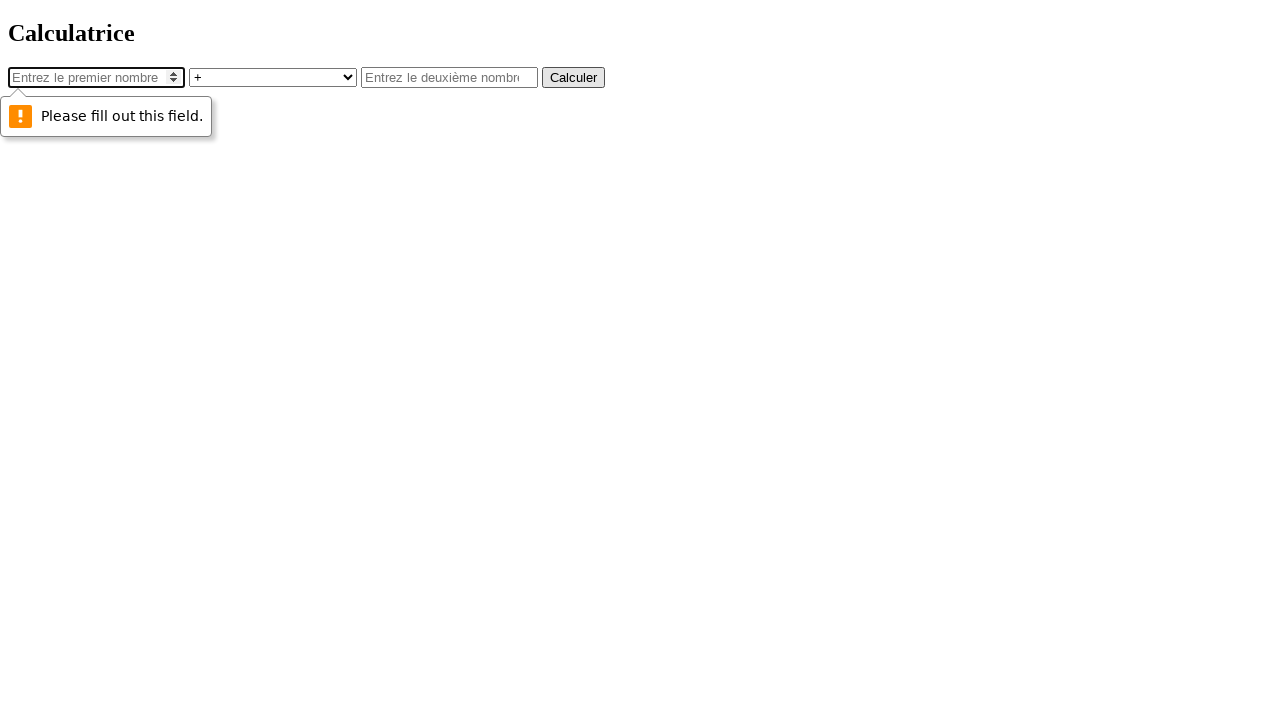